Tests navigation to the Tags page by clicking the Tags link and verifying the page content

Starting URL: https://idvorkin.github.io

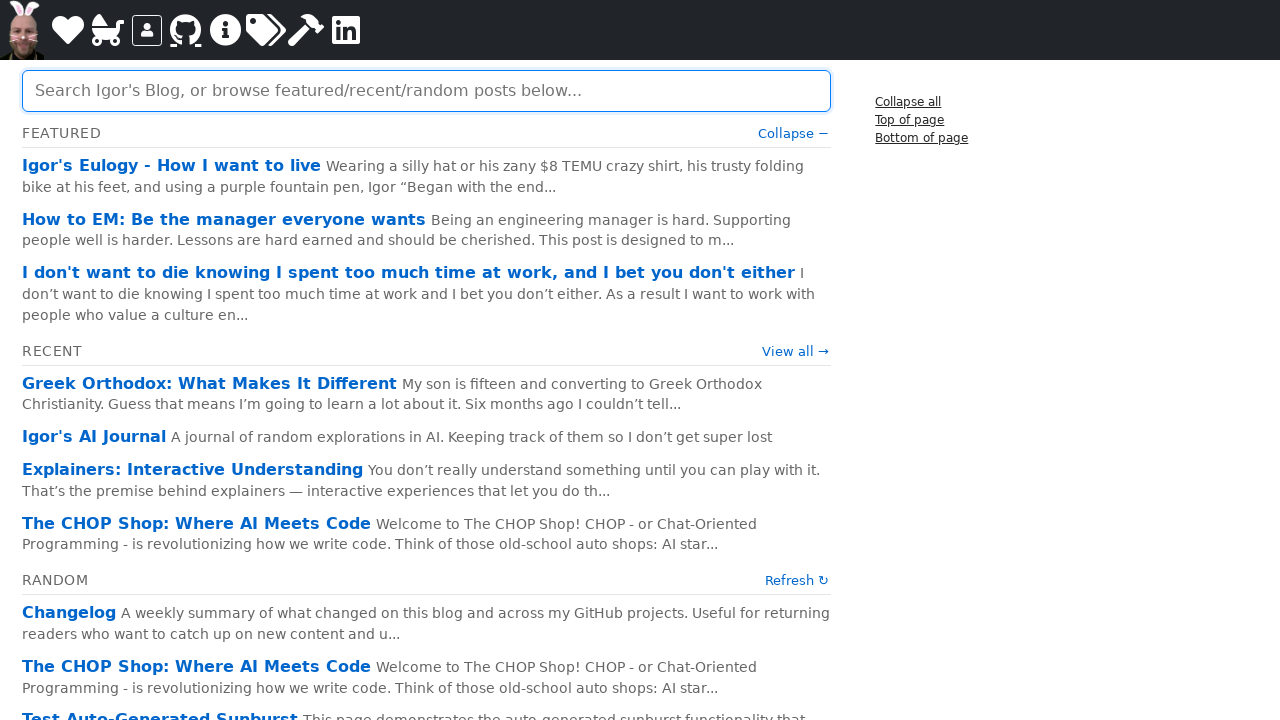

Clicked the Tags link at (266, 30) on a[href="/tags"]
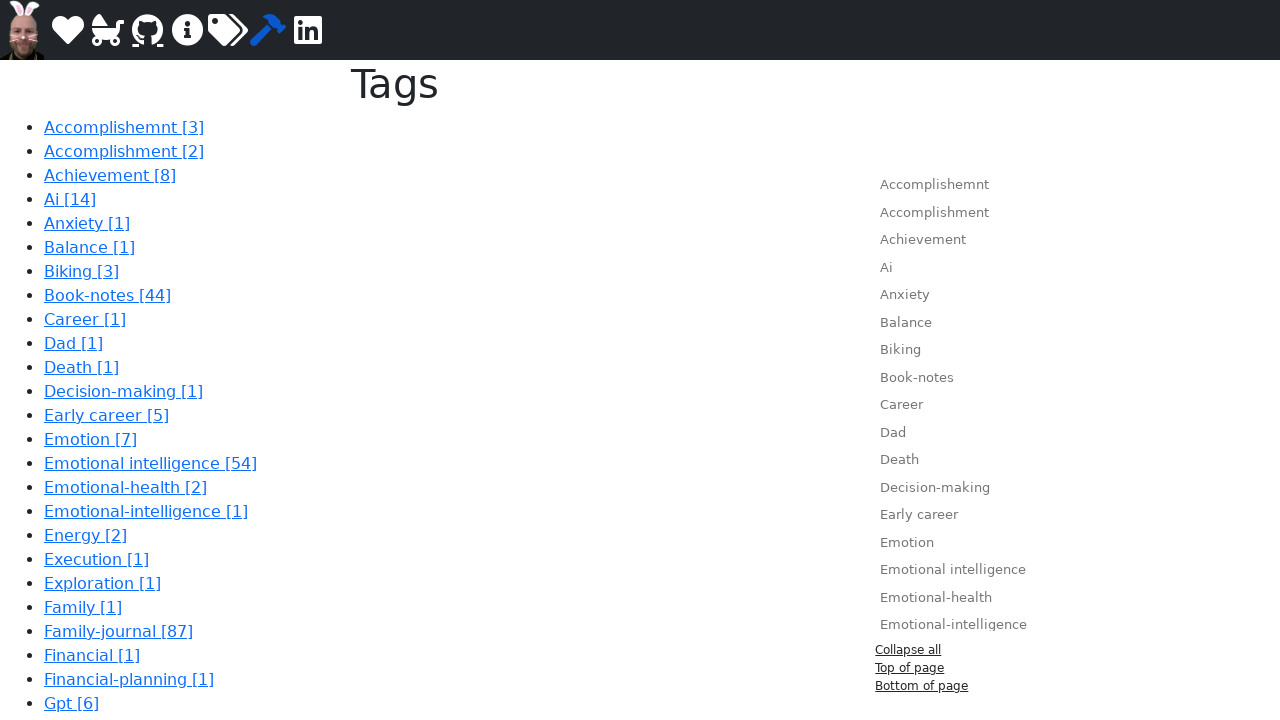

Navigated to Tags page (URL verified)
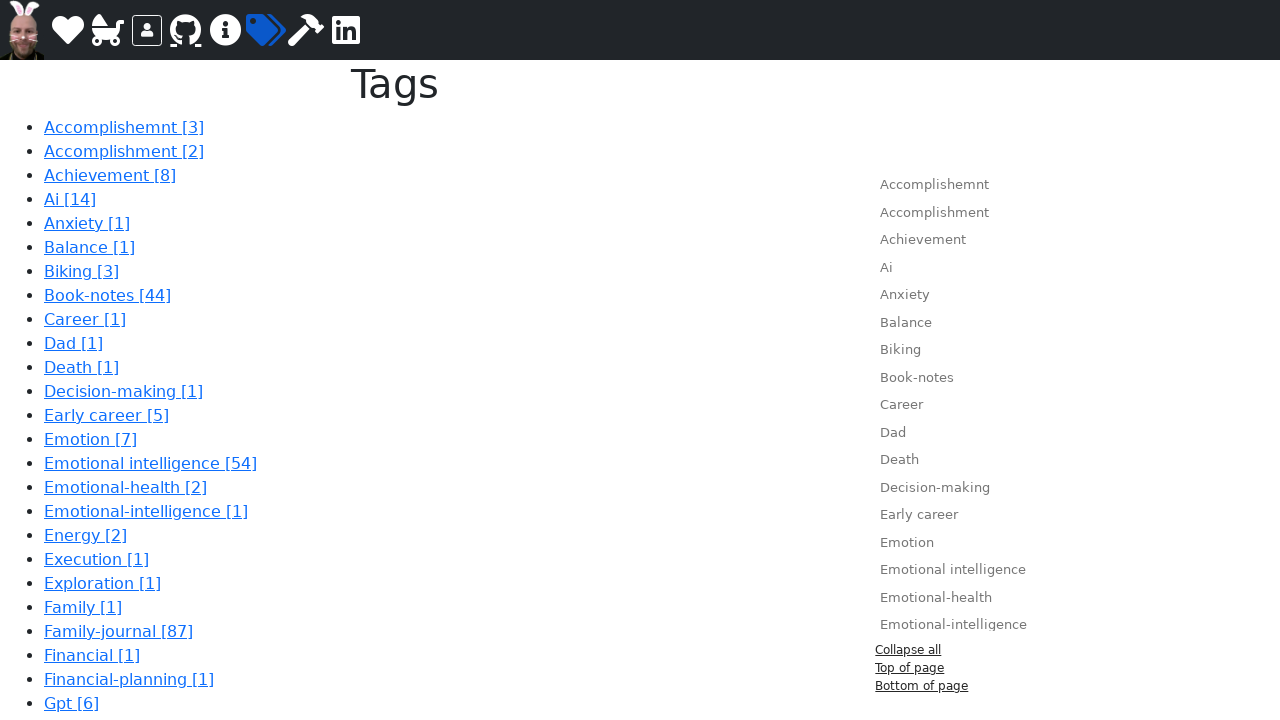

Tags page content loaded and verified
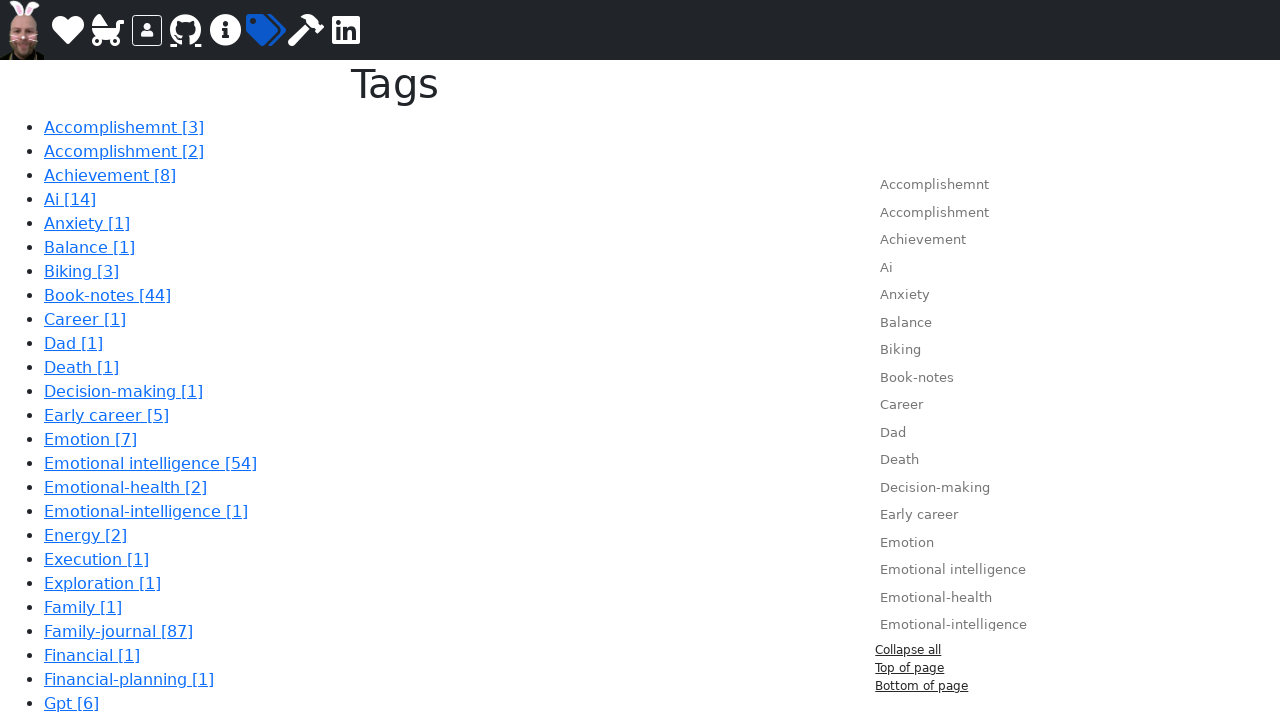

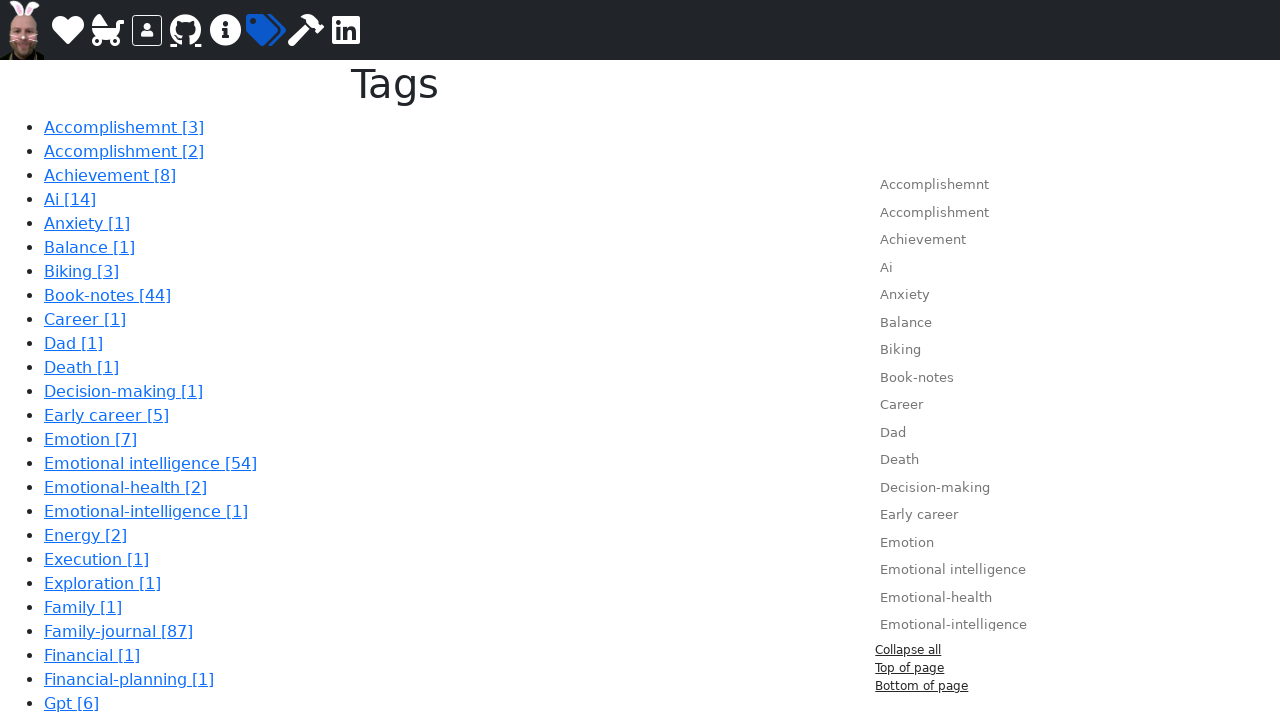